Searches for a book by name on ISBN search website, enters the book title in the search bar, and waits for search results to appear

Starting URL: https://www.isbnsearch.org

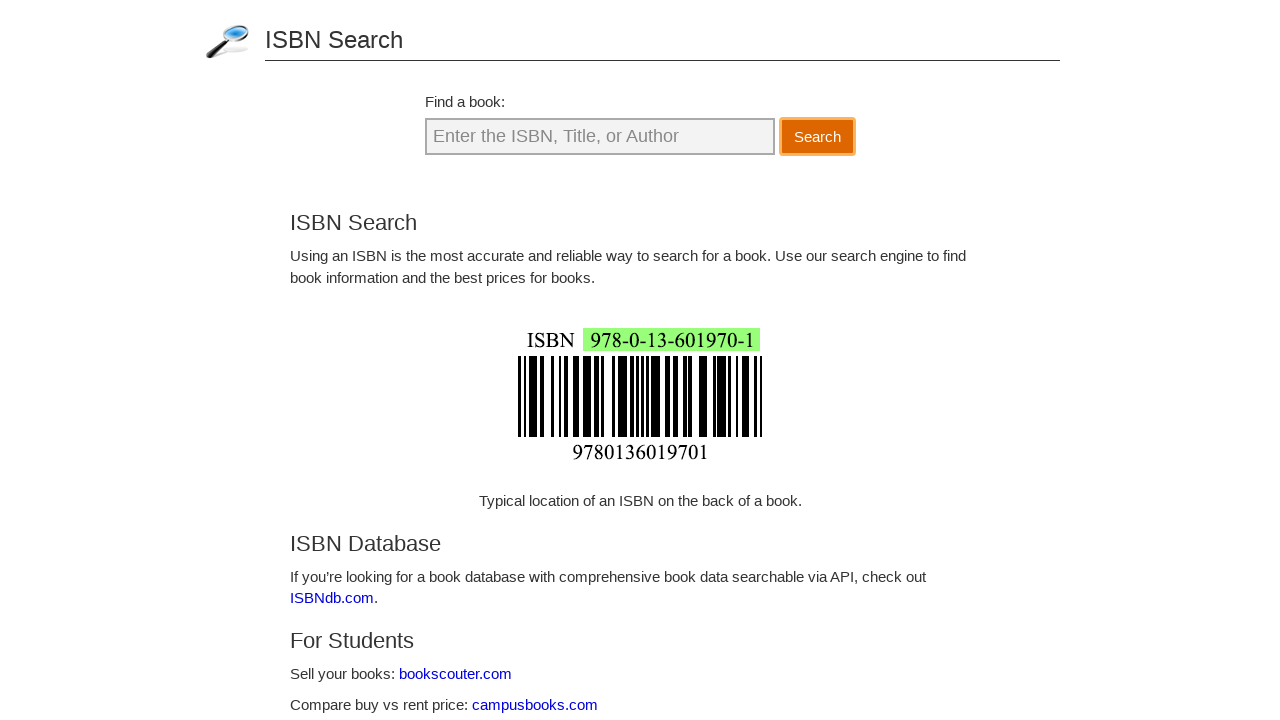

Search bar became visible
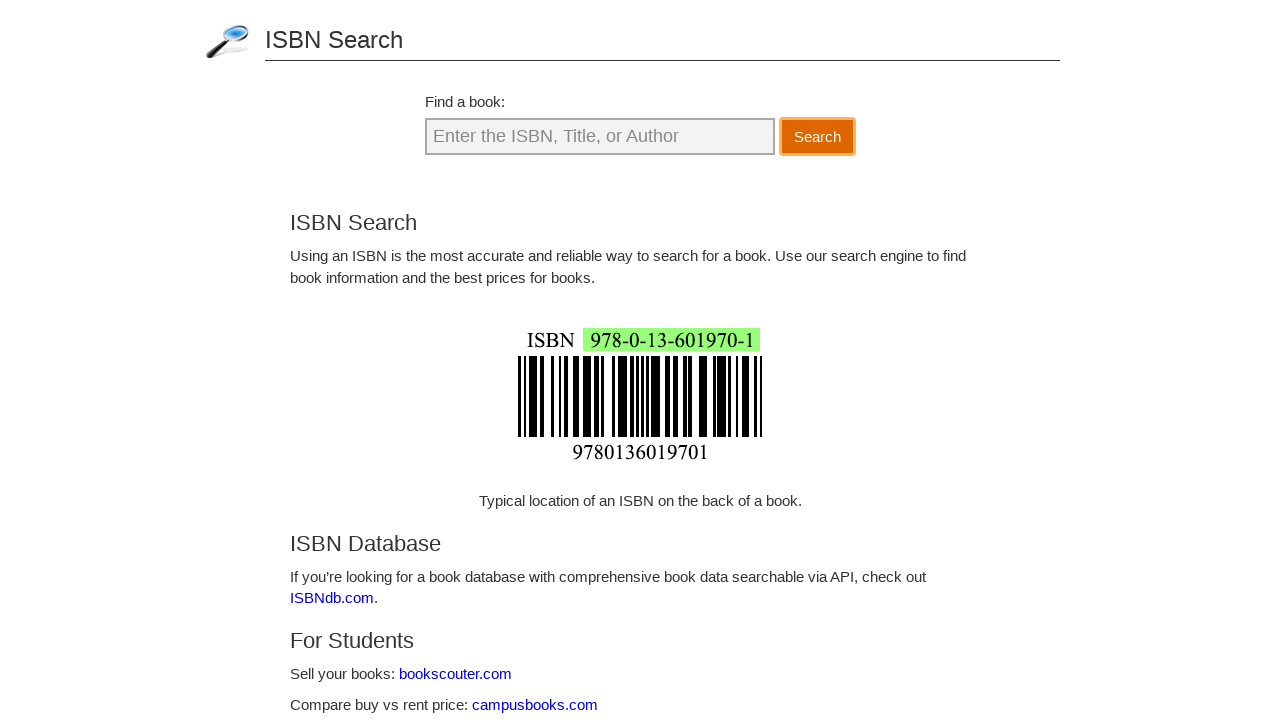

Entered 'The Great Gatsby' in search bar on #searchQuery
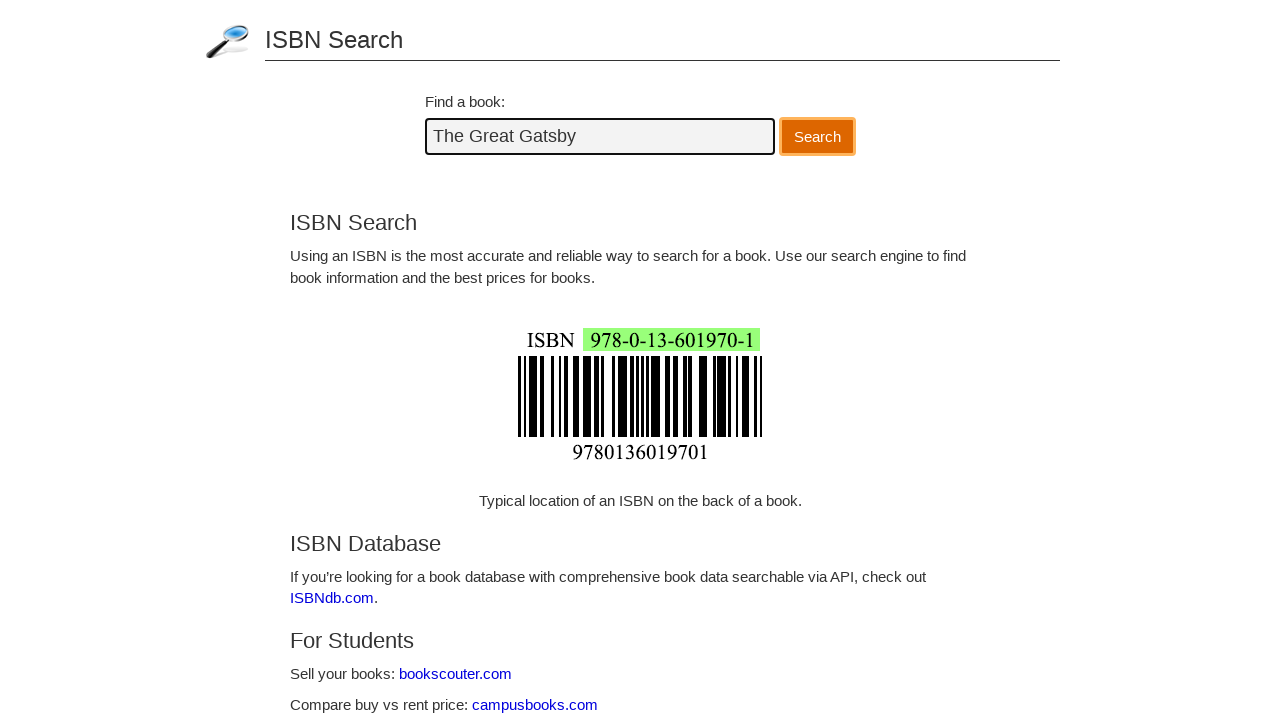

Pressed Enter to submit search on #searchQuery
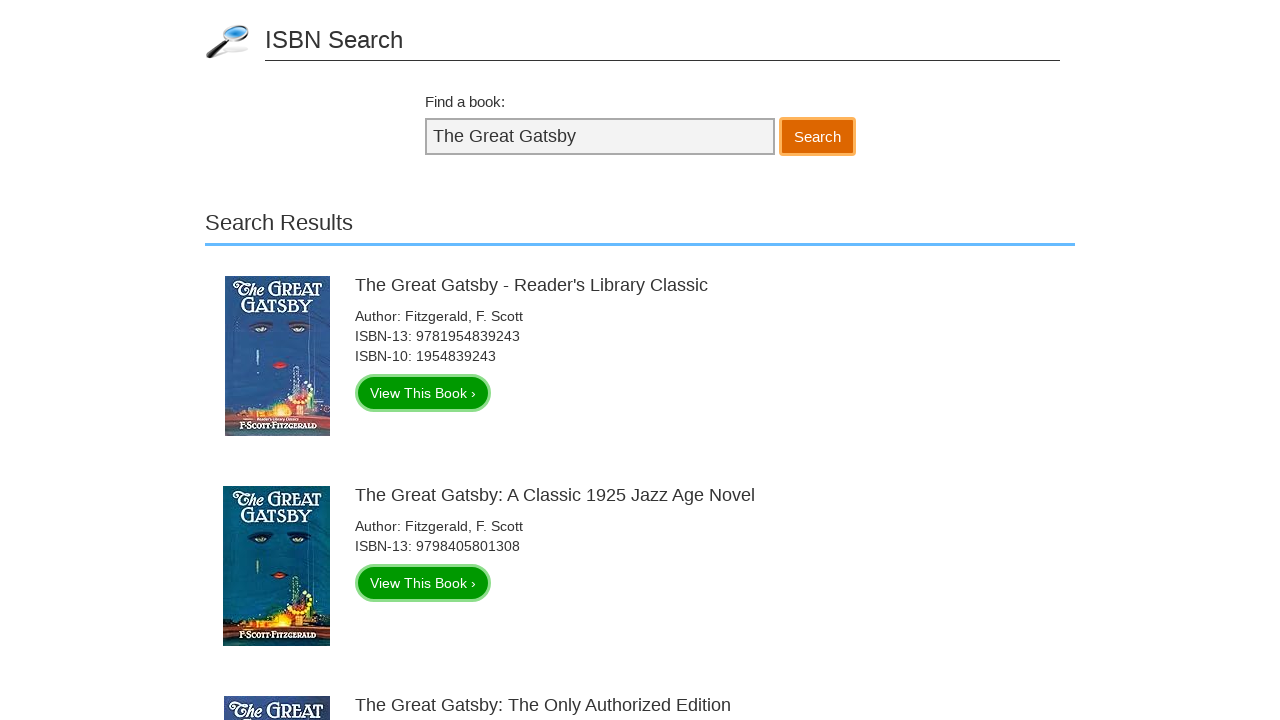

Search results loaded
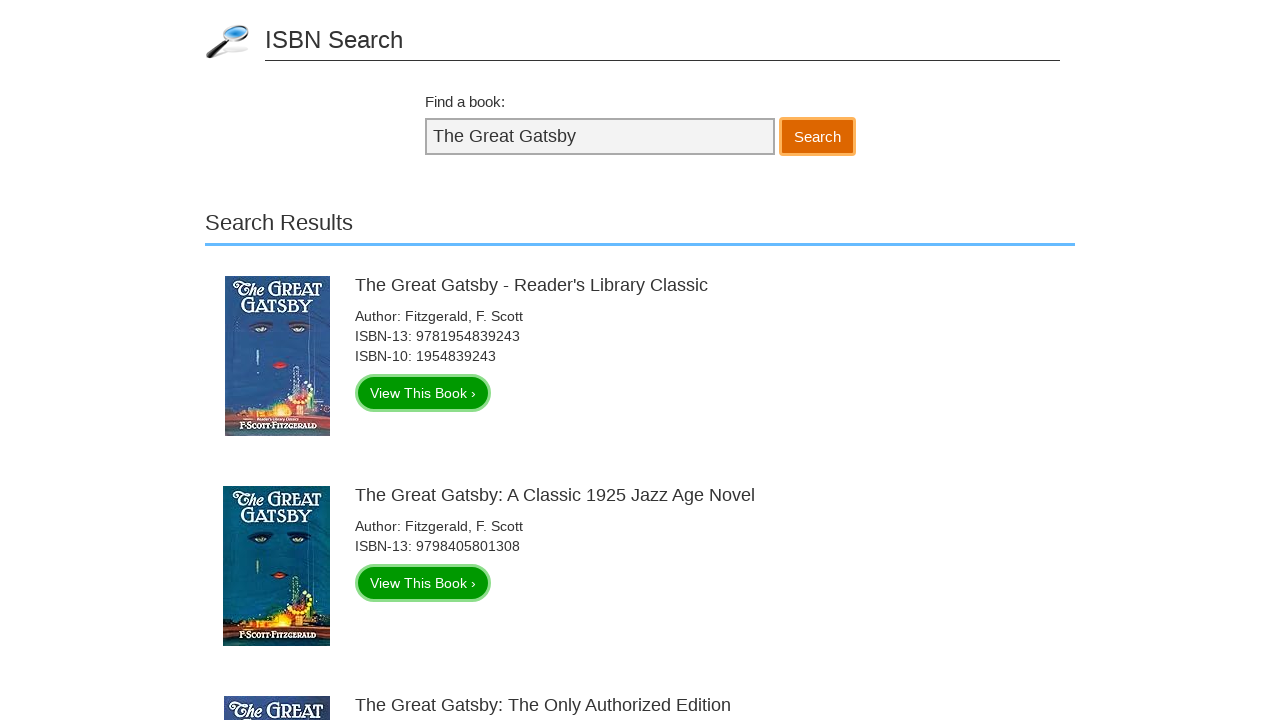

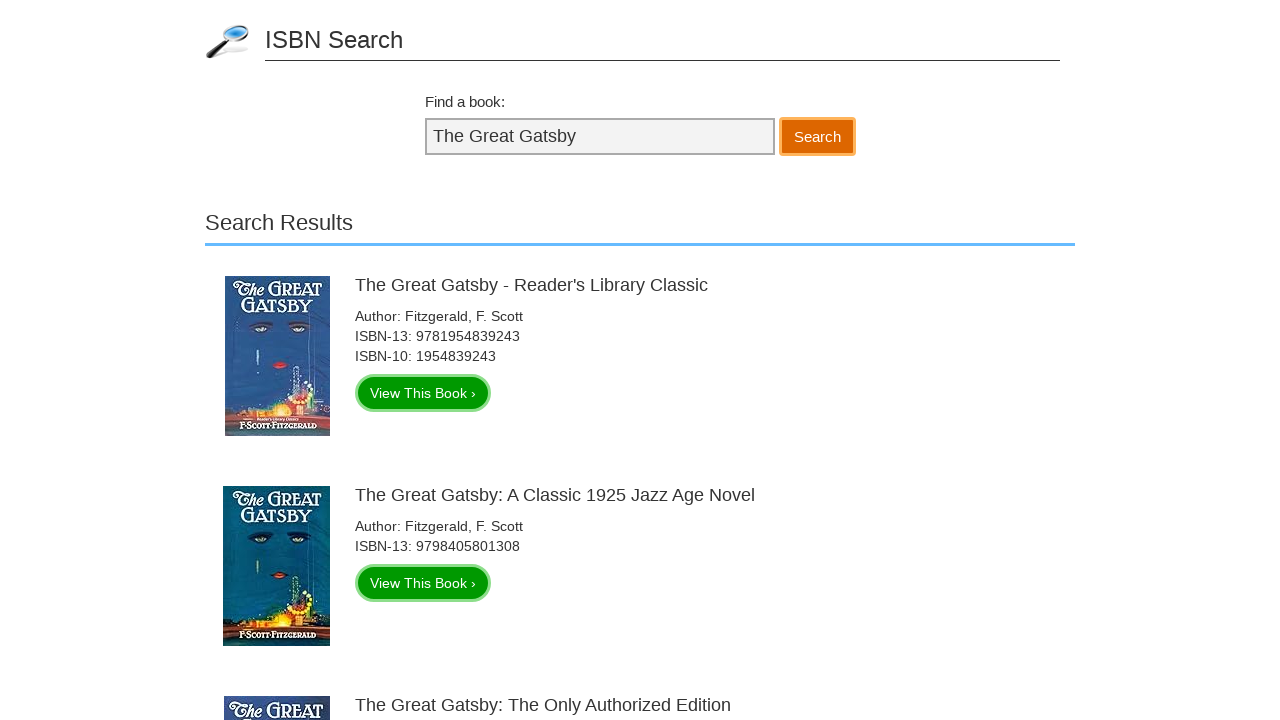